Tests dropdown selection functionality by selecting options using different methods (by index, visible text, and value) and iterating through available options

Starting URL: http://syntaxprojects.com/basic-select-dropdown-demo.php

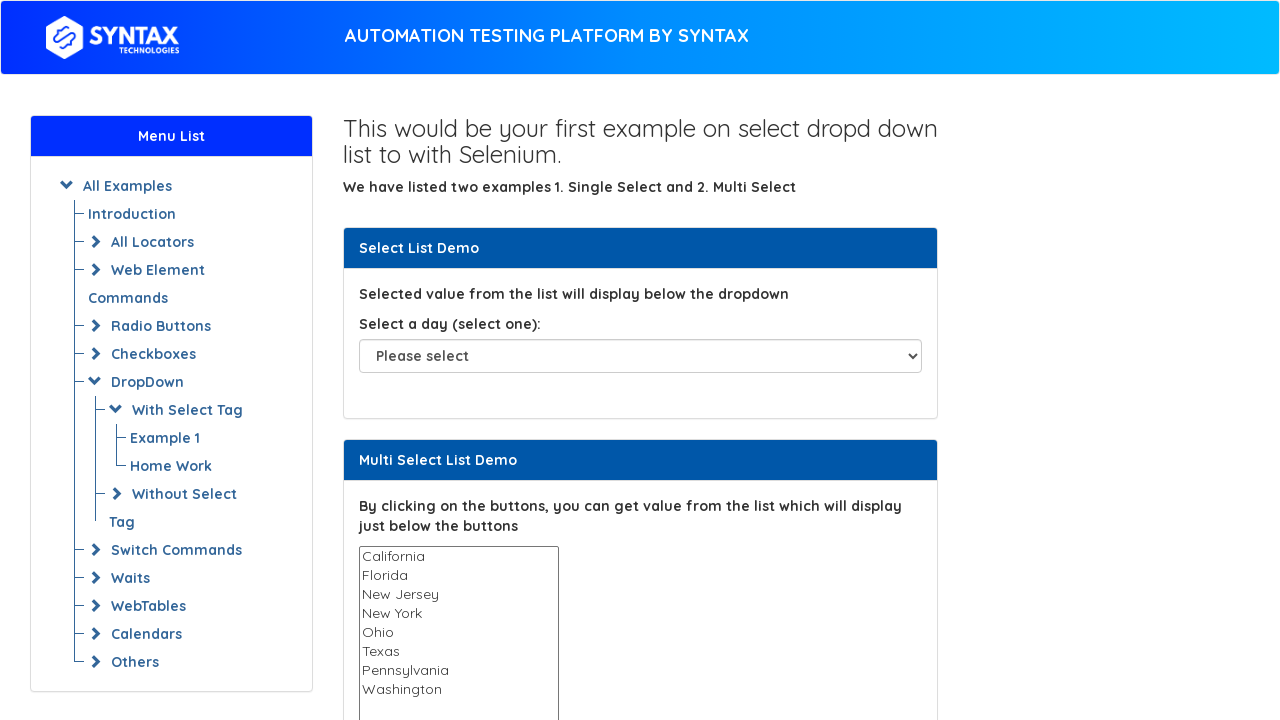

Located dropdown element with ID 'select-demo'
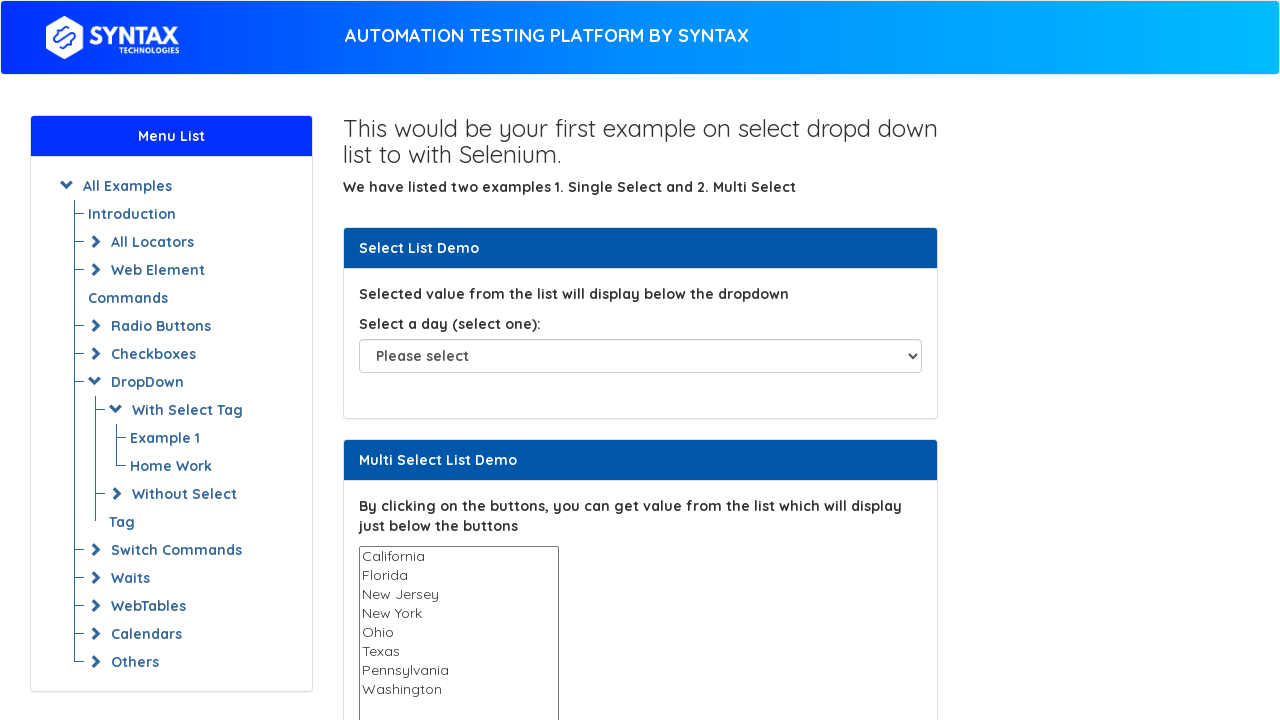

Selected dropdown option by index 5 on select#select-demo
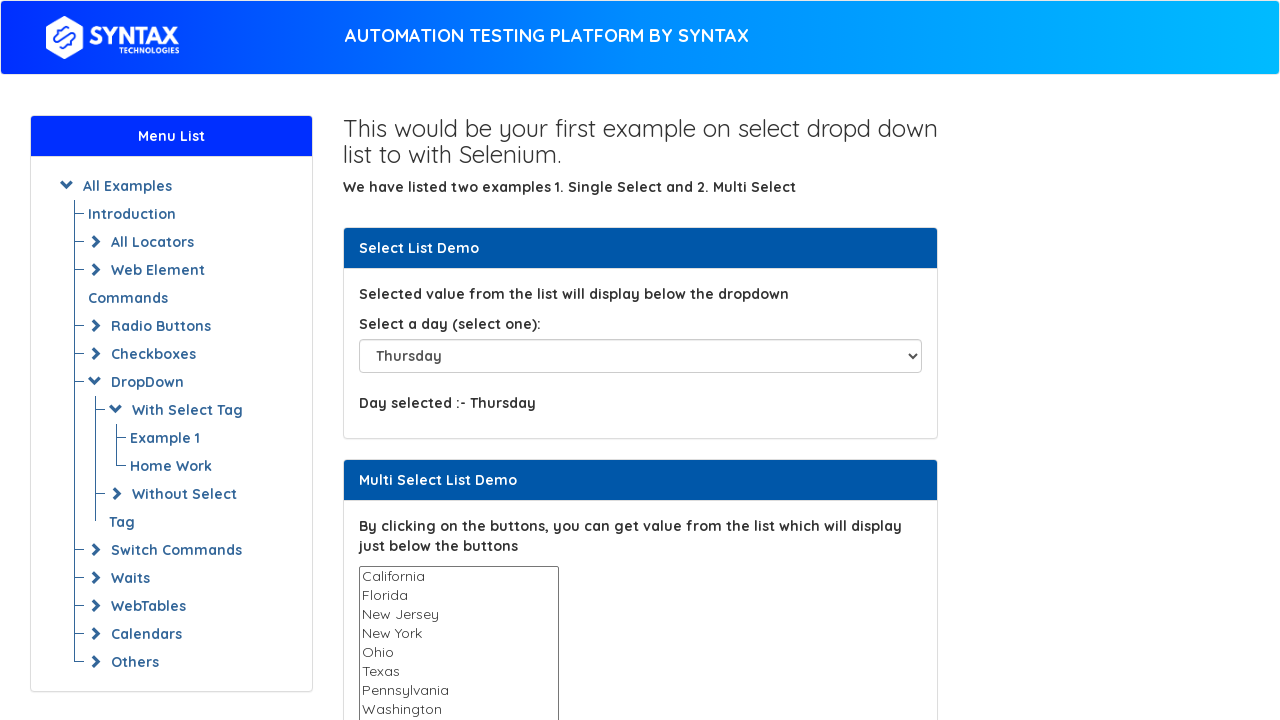

Selected dropdown option 'Saturday' by visible text on select#select-demo
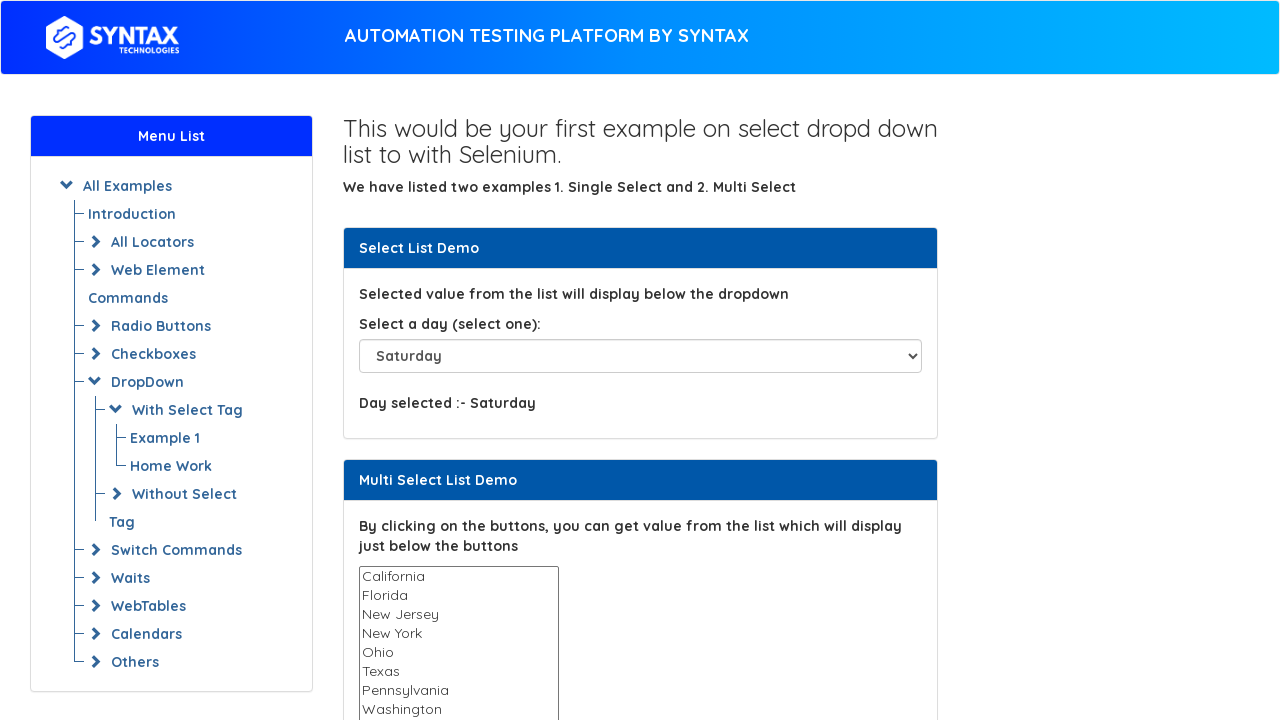

Selected dropdown option 'Sunday' by value on select#select-demo
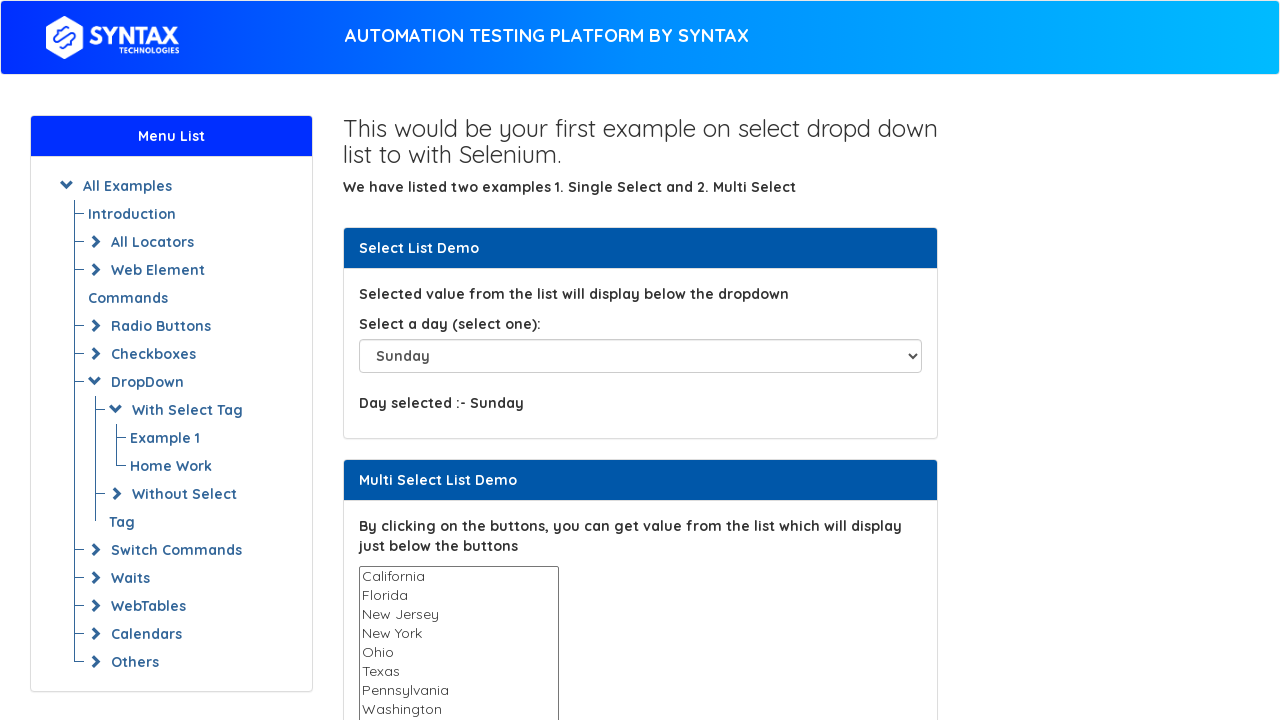

Retrieved all dropdown option text contents
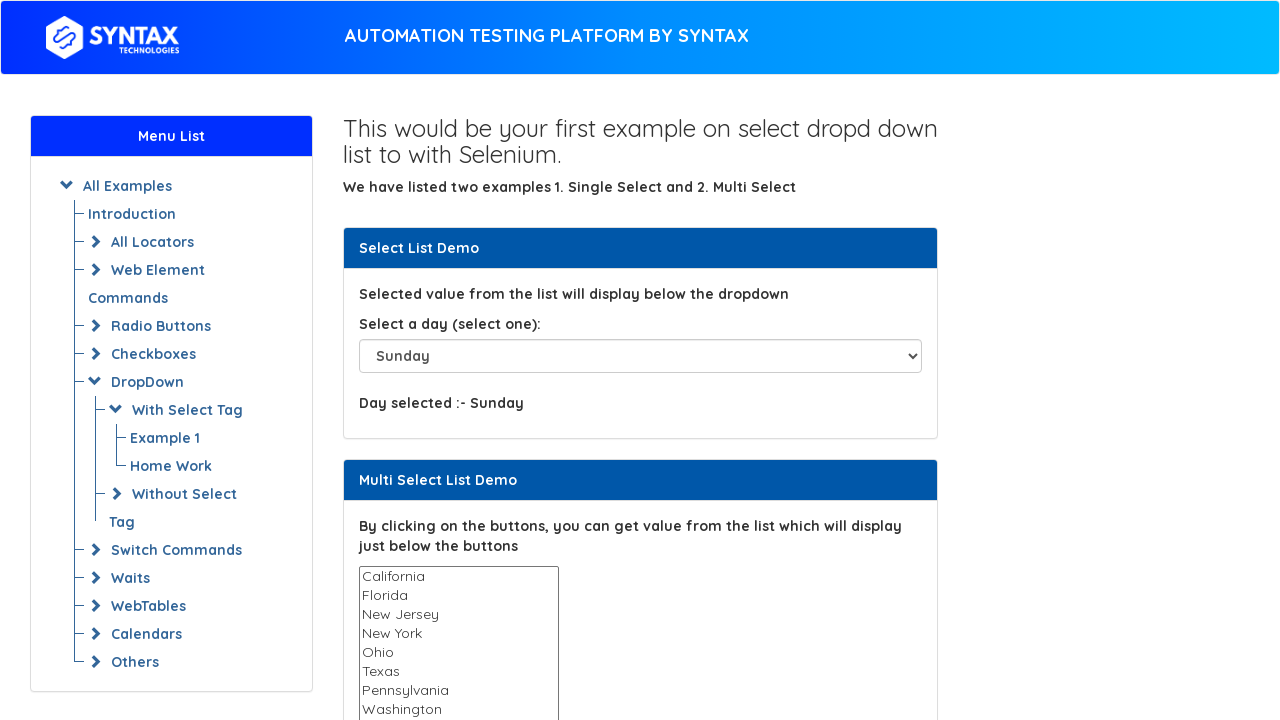

Selected dropdown option 'Friday' by index 6 after iterating through available options on select#select-demo
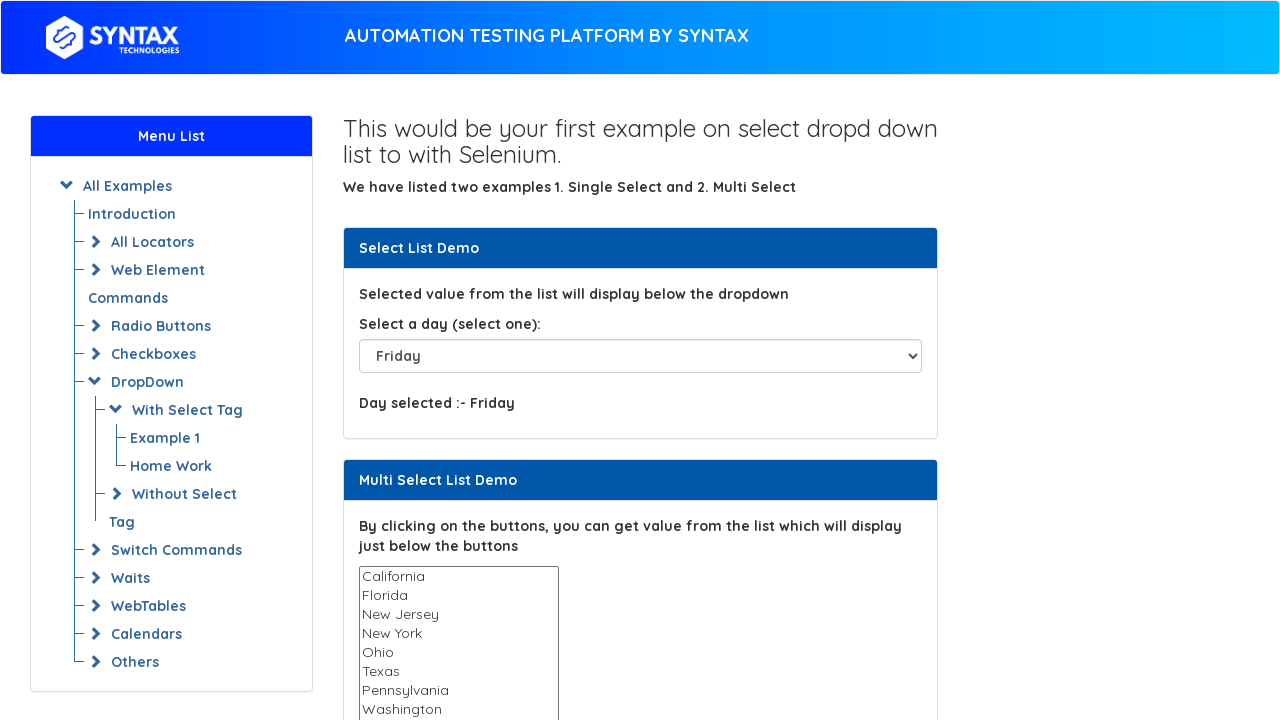

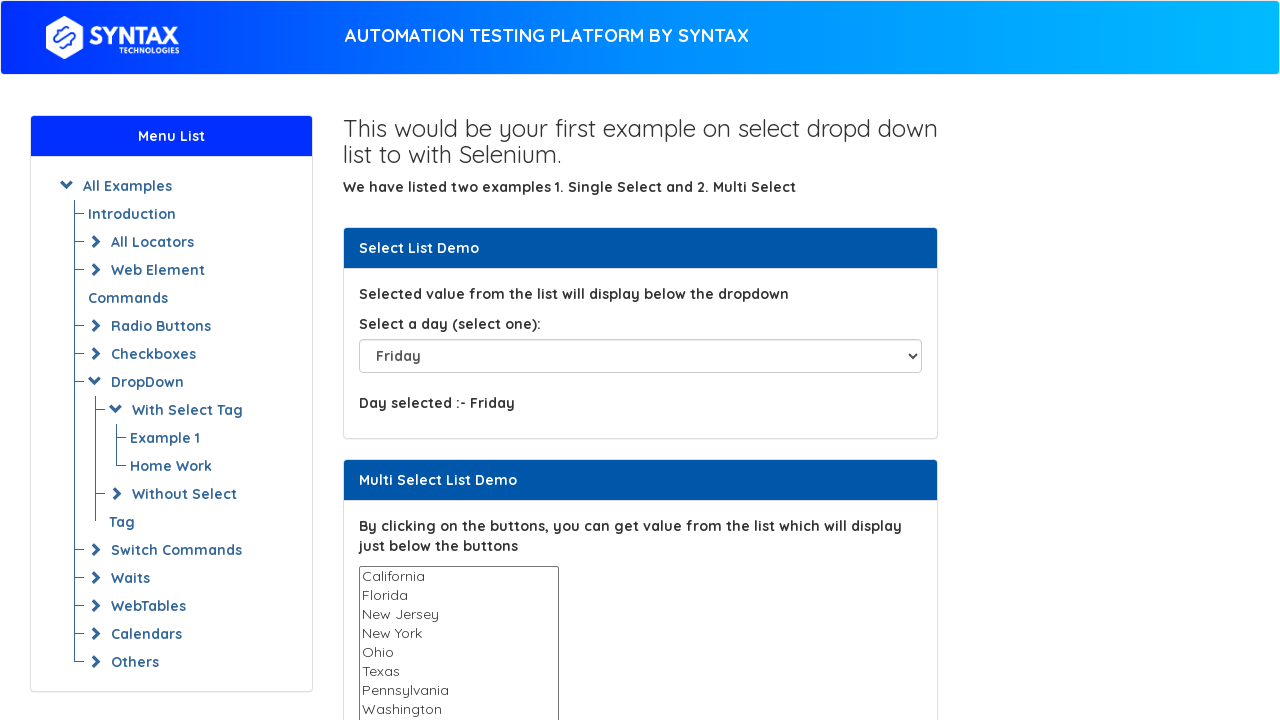